Tests clicking the "Decorated Cookies" button from the homepage and verifies navigation to the decorated cookies page

Starting URL: https://gcakes-fe.vercel.app/

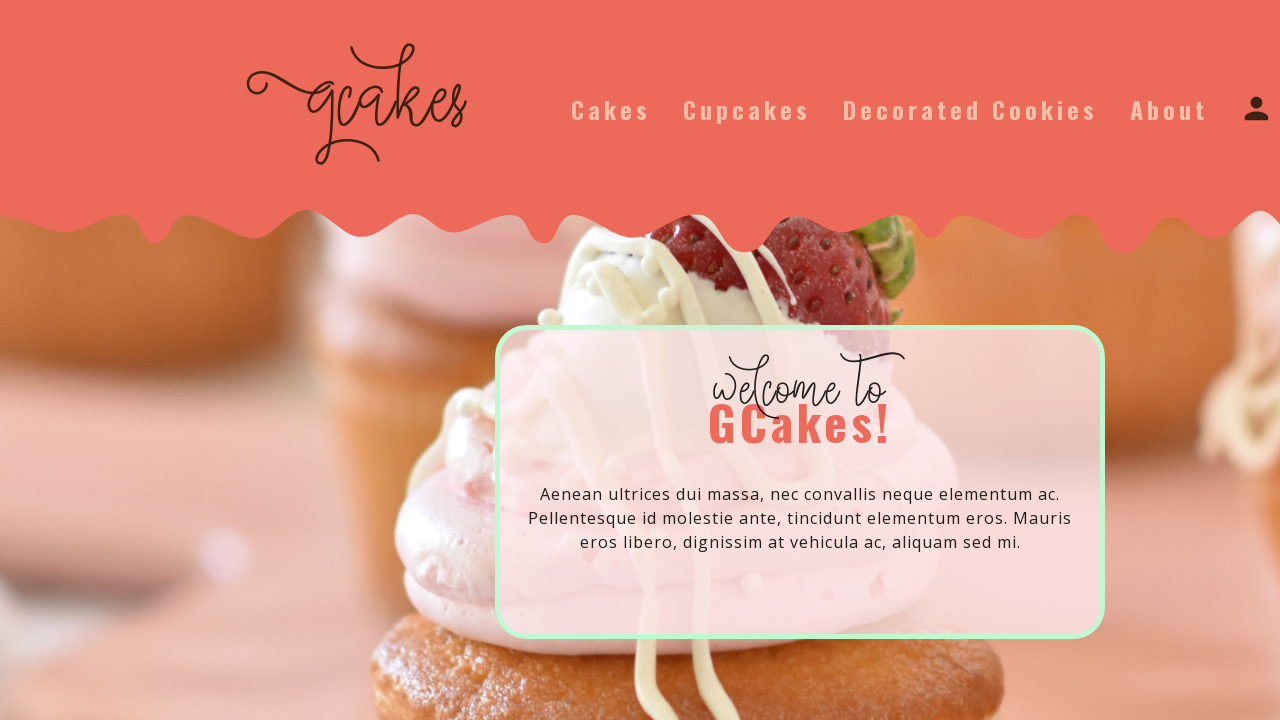

No popup found to dismiss on #sp-form-222665 >> internal:role=button >> nth=0
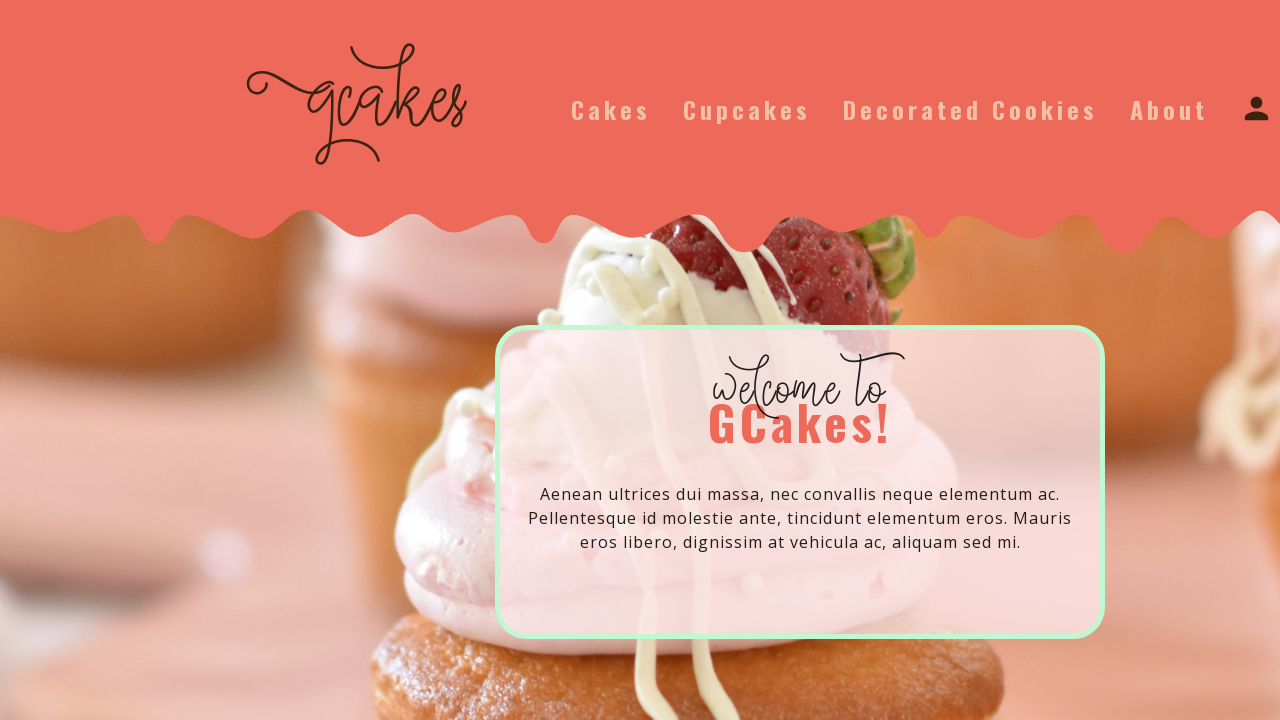

Clicked the 'Decorated Cookies' button at (970, 109) on internal:role=button[name="Decorated Cookies"i]
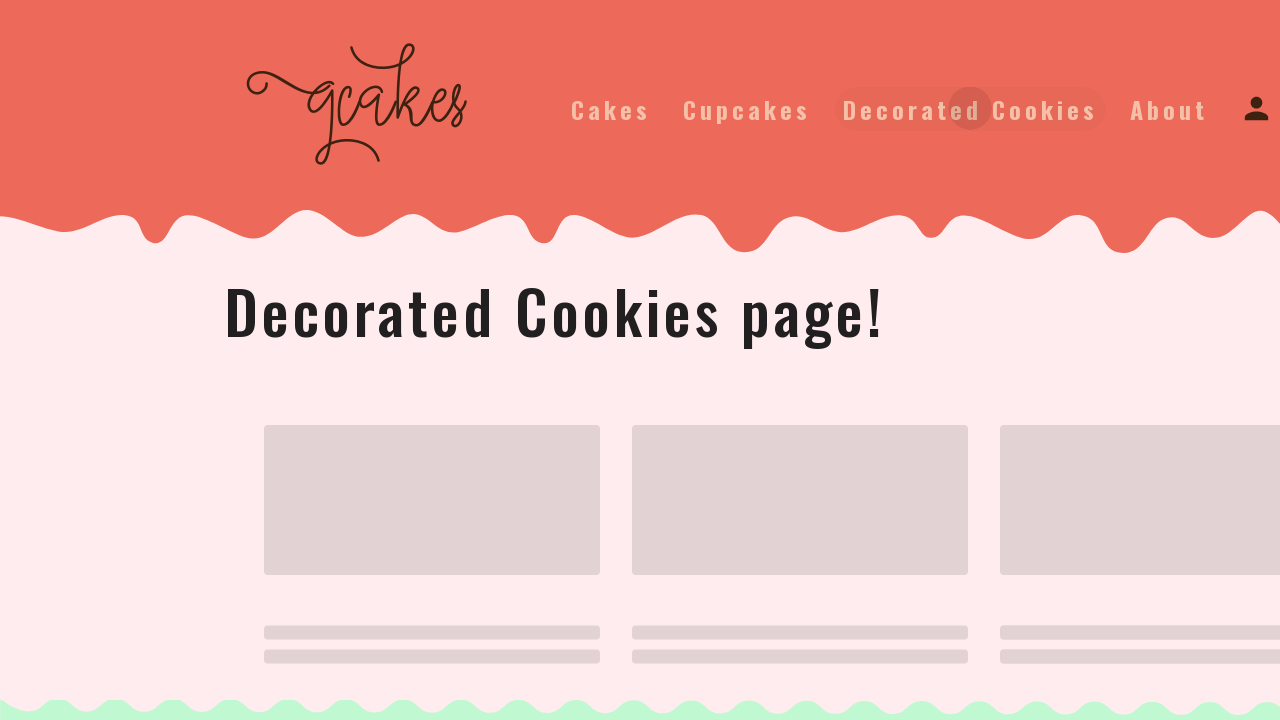

Navigated to decorated cookies page successfully
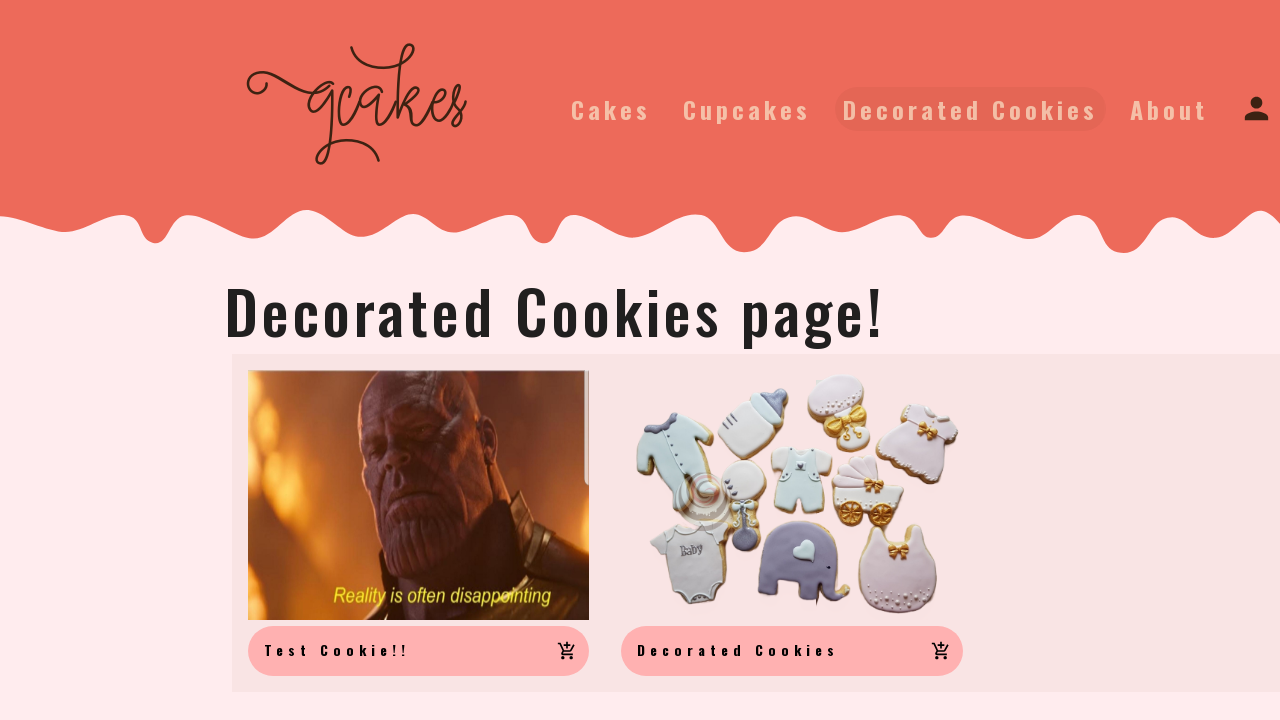

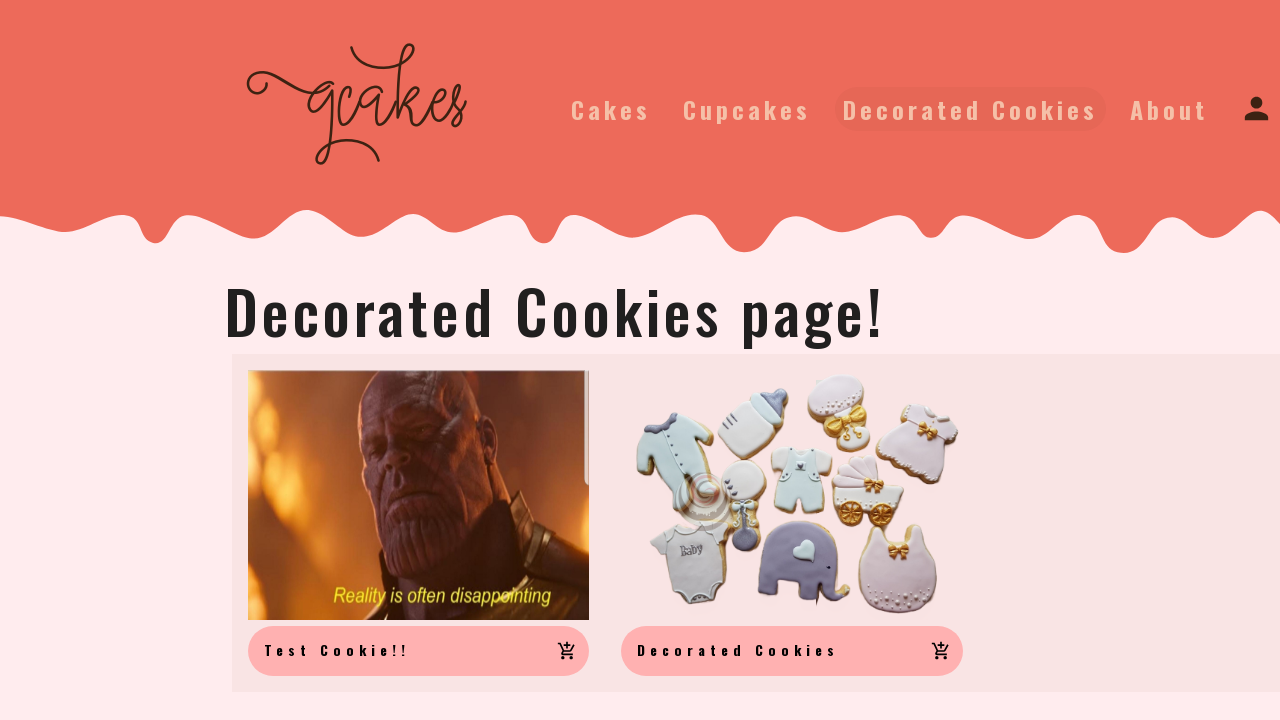